Tests e-commerce functionality by browsing through vegetable products, finding Cucumber, and adding it to the shopping cart.

Starting URL: https://rahulshettyacademy.com/seleniumPractise/

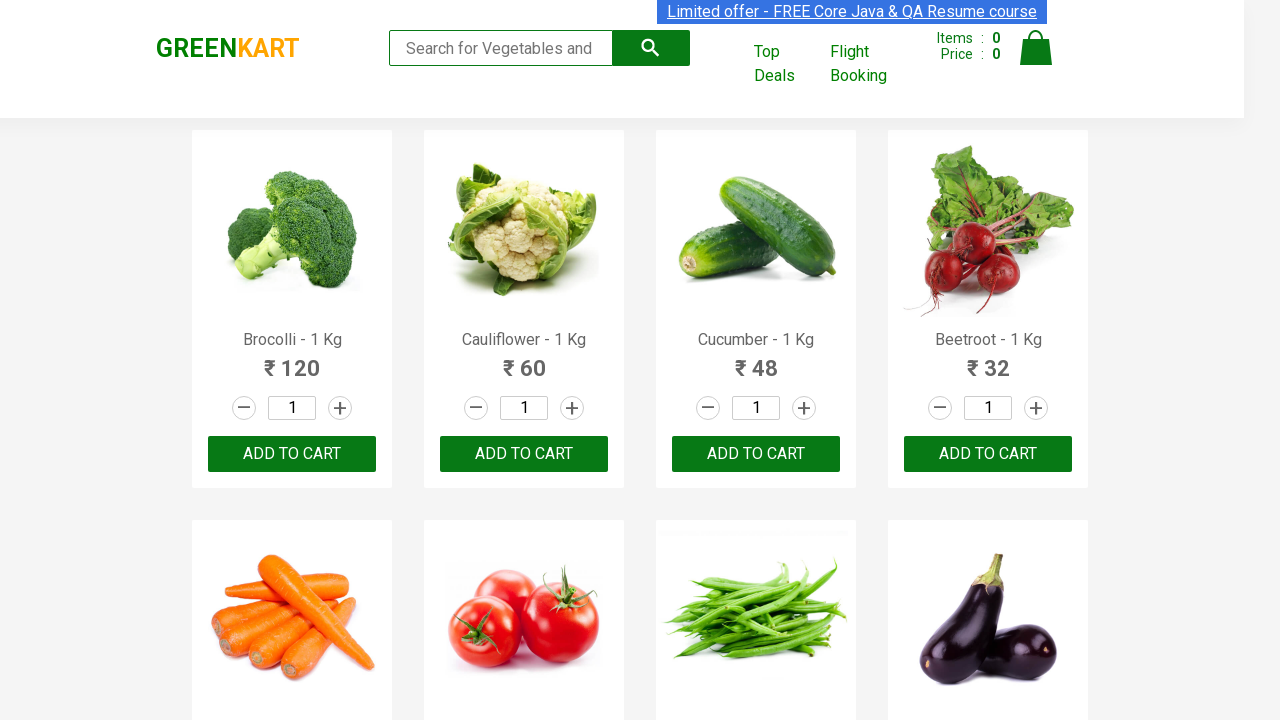

Waited for product list to load
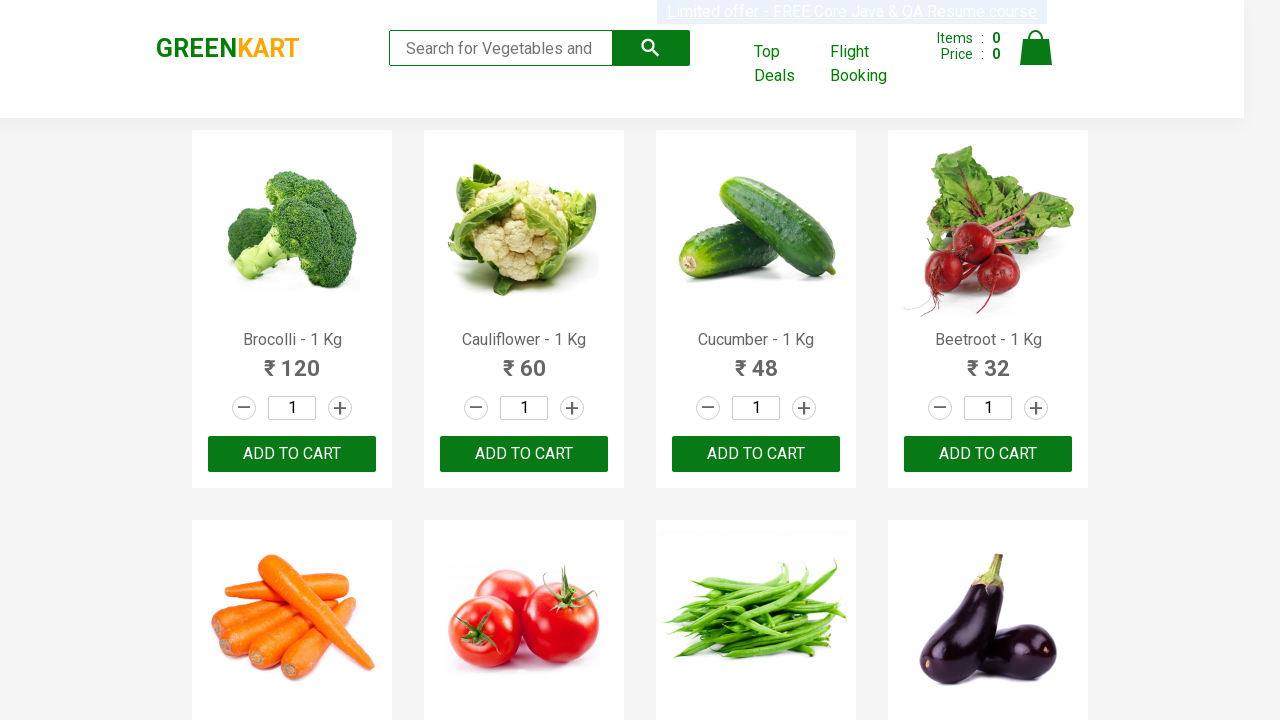

Retrieved all product elements from the page
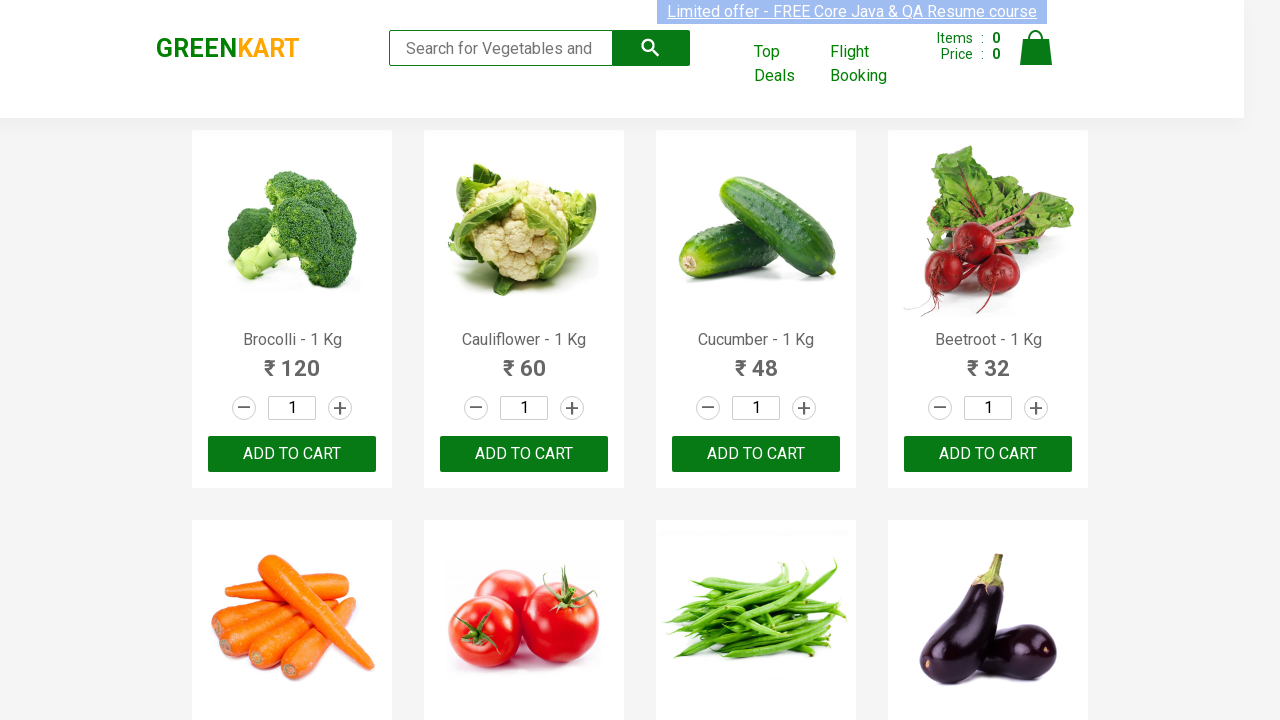

Checked product 1: Brocolli - 1 Kg
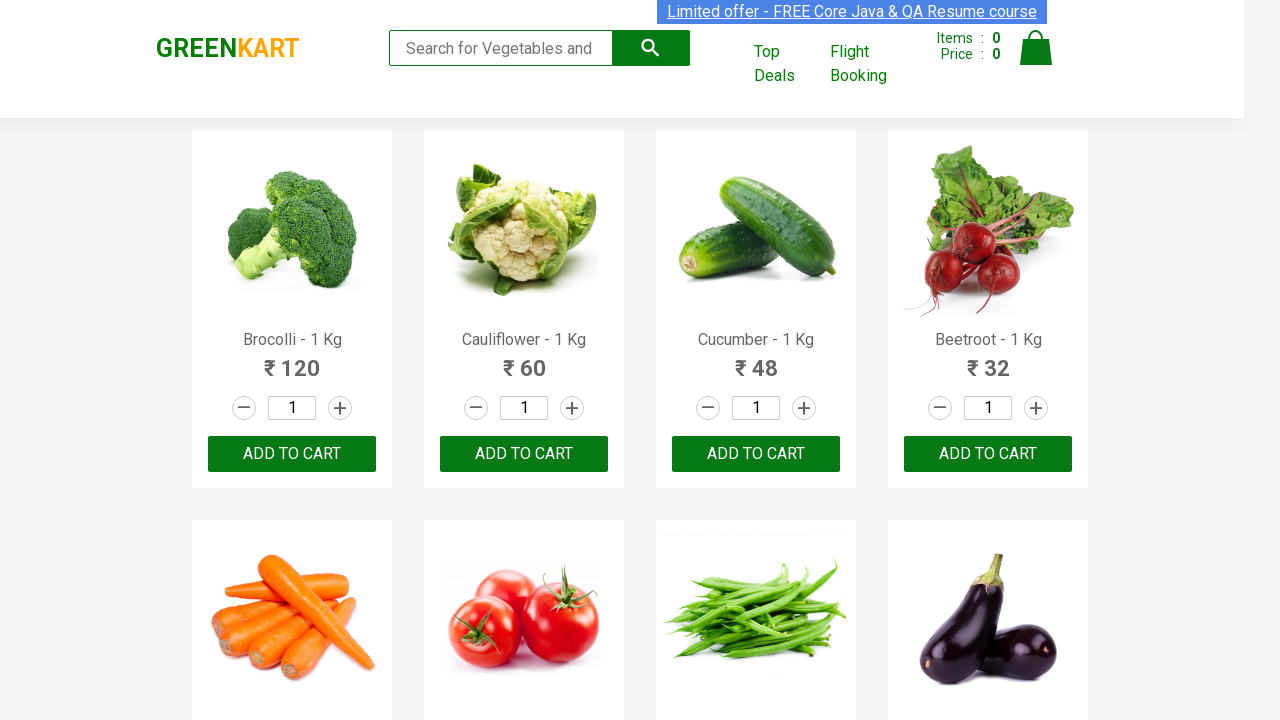

Checked product 2: Cauliflower - 1 Kg
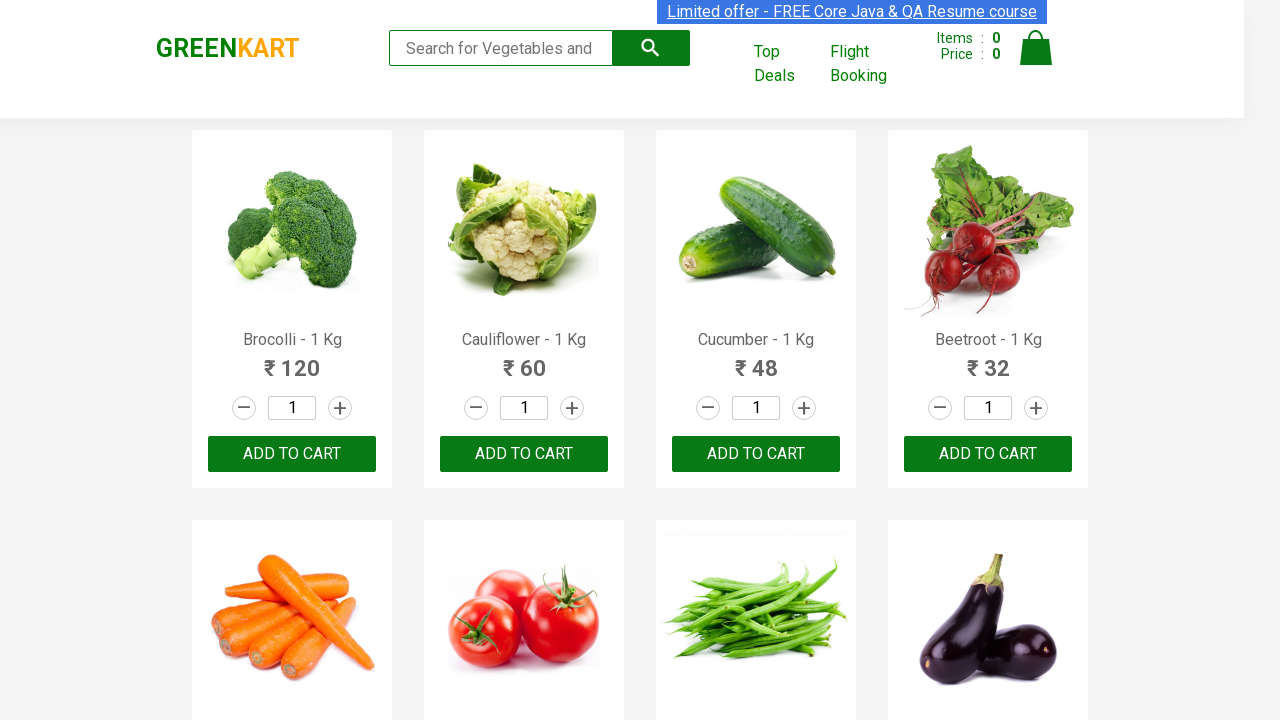

Checked product 3: Cucumber - 1 Kg
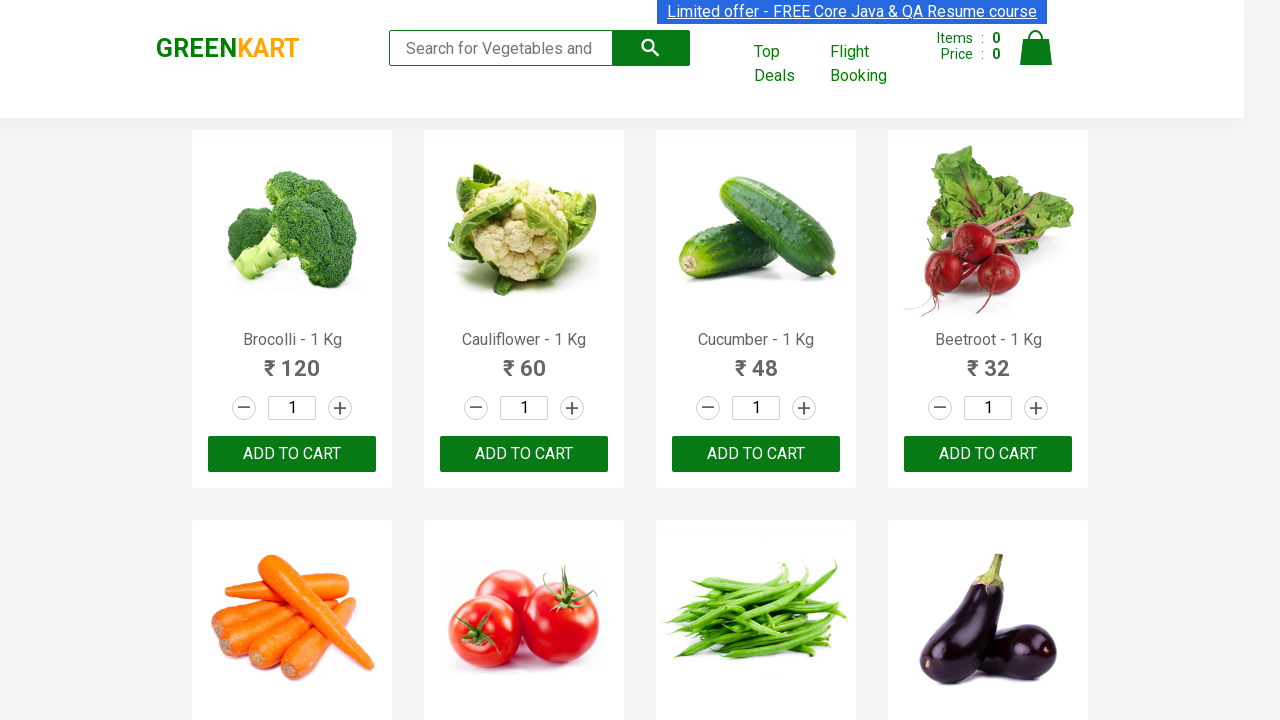

Found Cucumber and clicked ADD TO CART button at (756, 454) on xpath=//button[text()='ADD TO CART'] >> nth=2
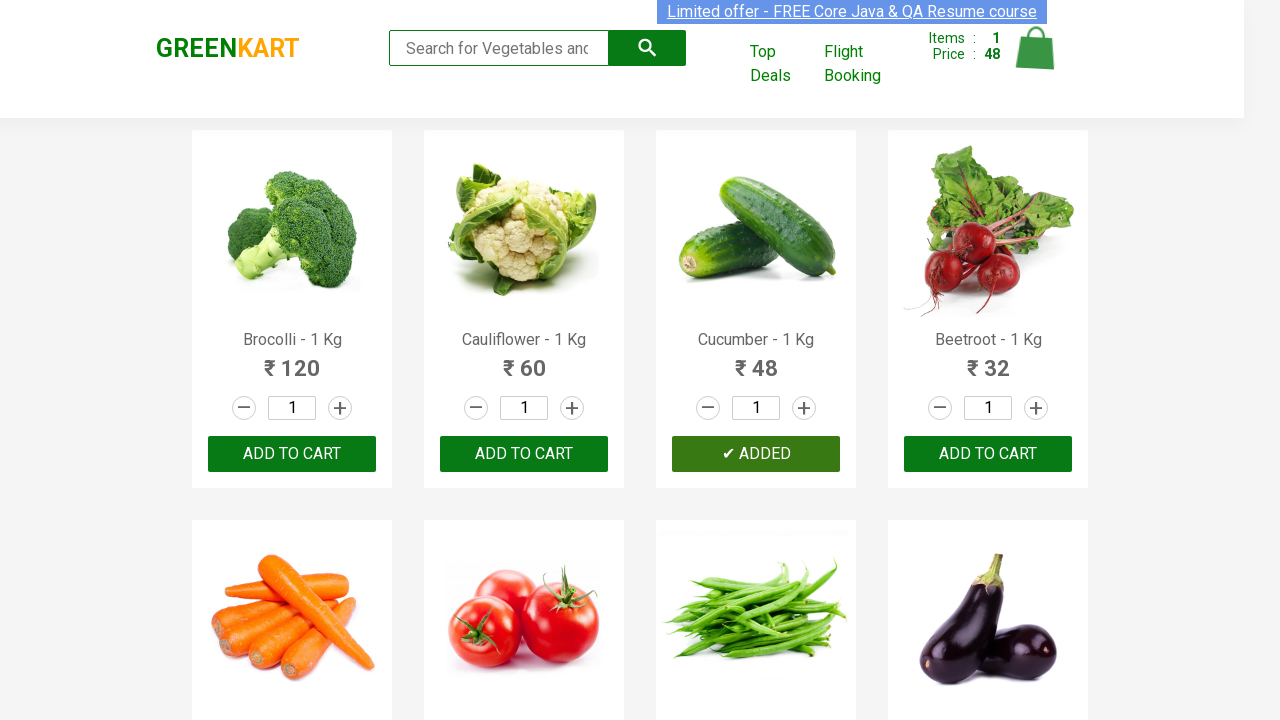

Verified that cart was updated with Cucumber product
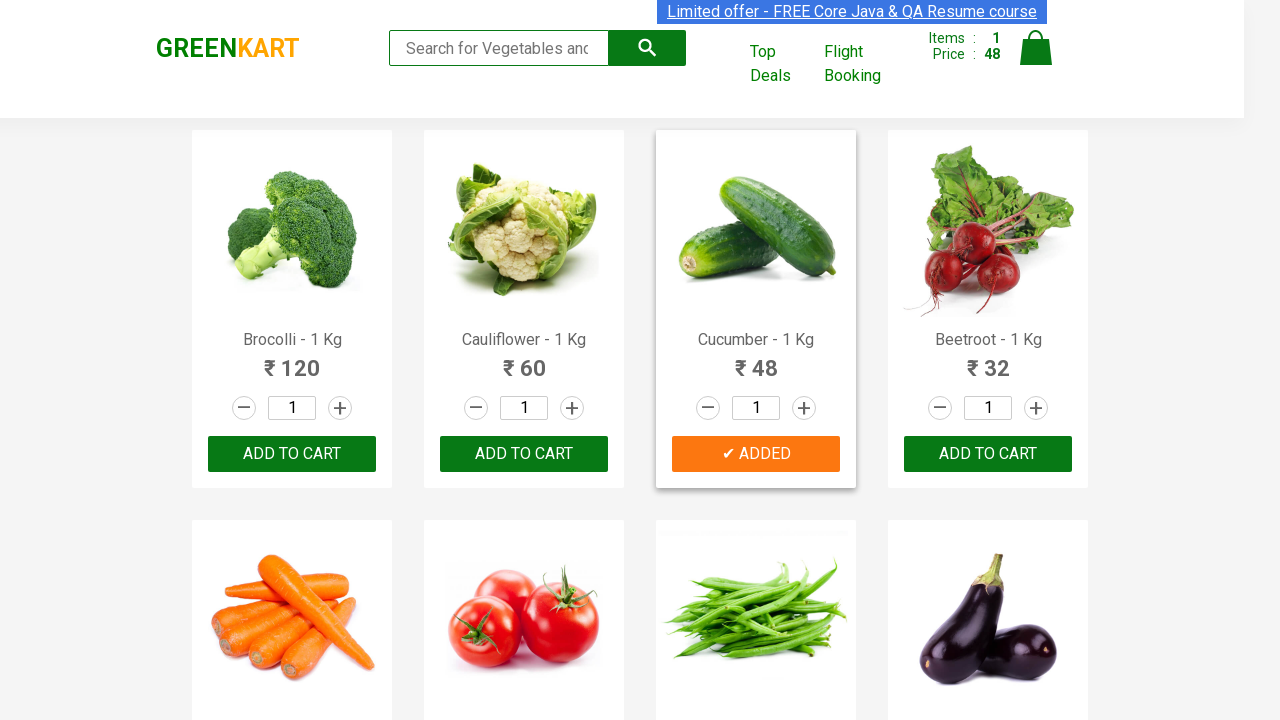

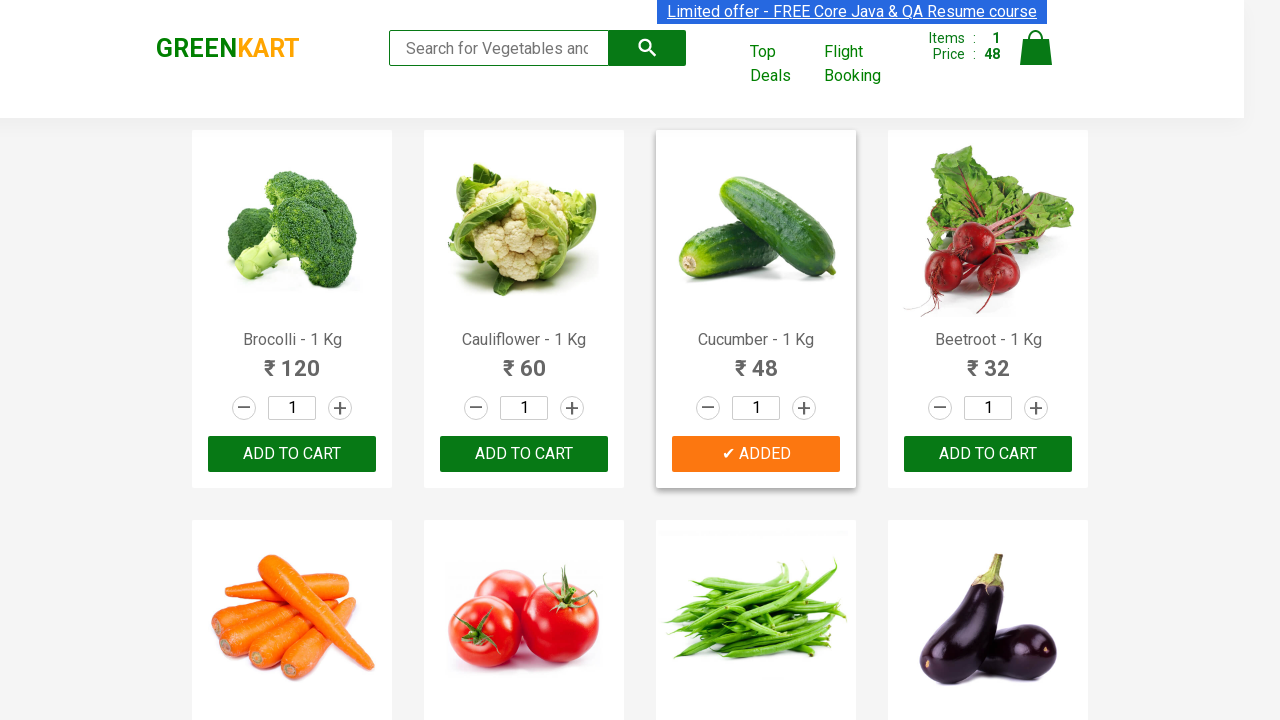